Tests jQuery UI selectmenu dropdown by selecting different number options and verifying the selection

Starting URL: http://jqueryui.com/resources/demos/selectmenu/default.html

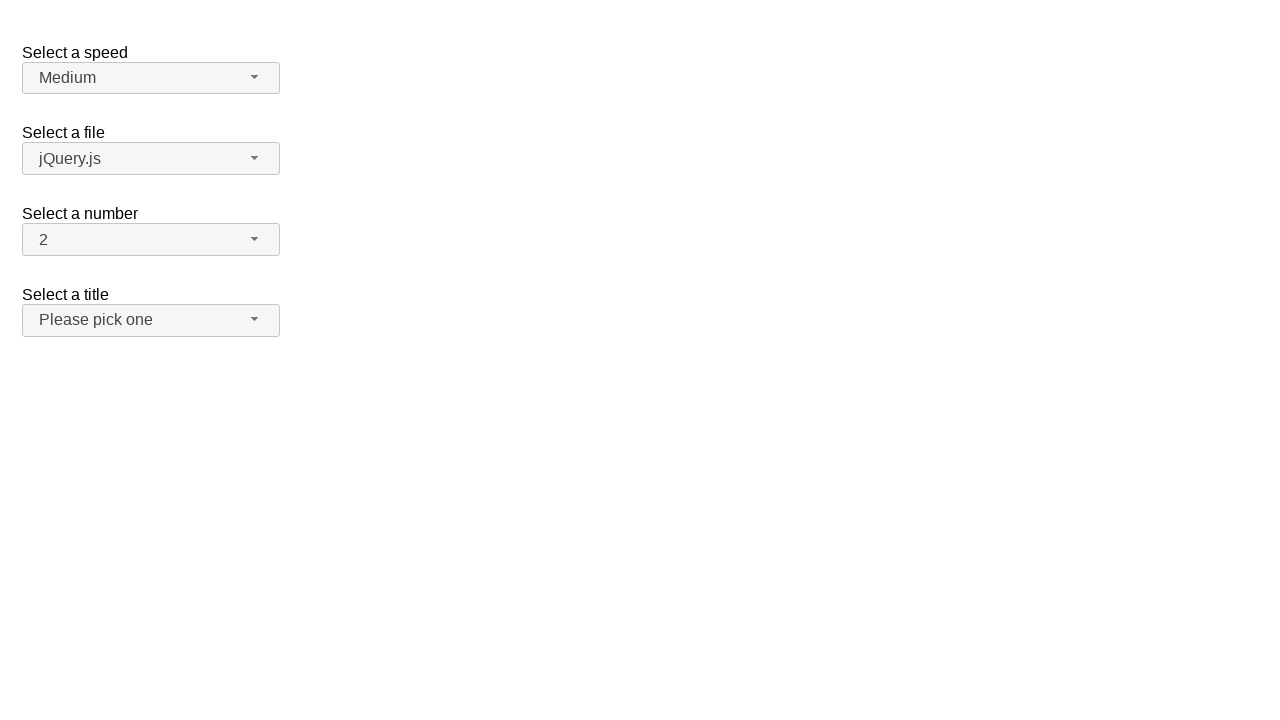

Clicked number dropdown button to open selectmenu at (151, 240) on xpath=//span[@id='number-button']
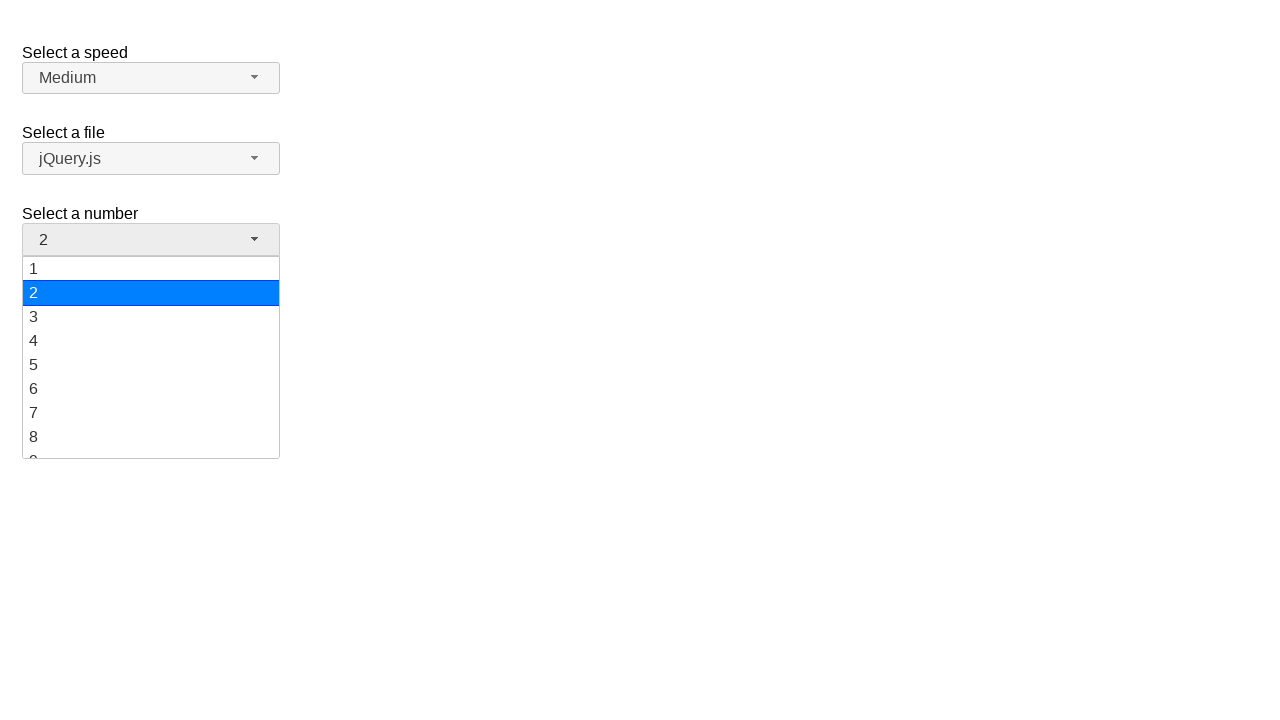

Number dropdown menu options loaded
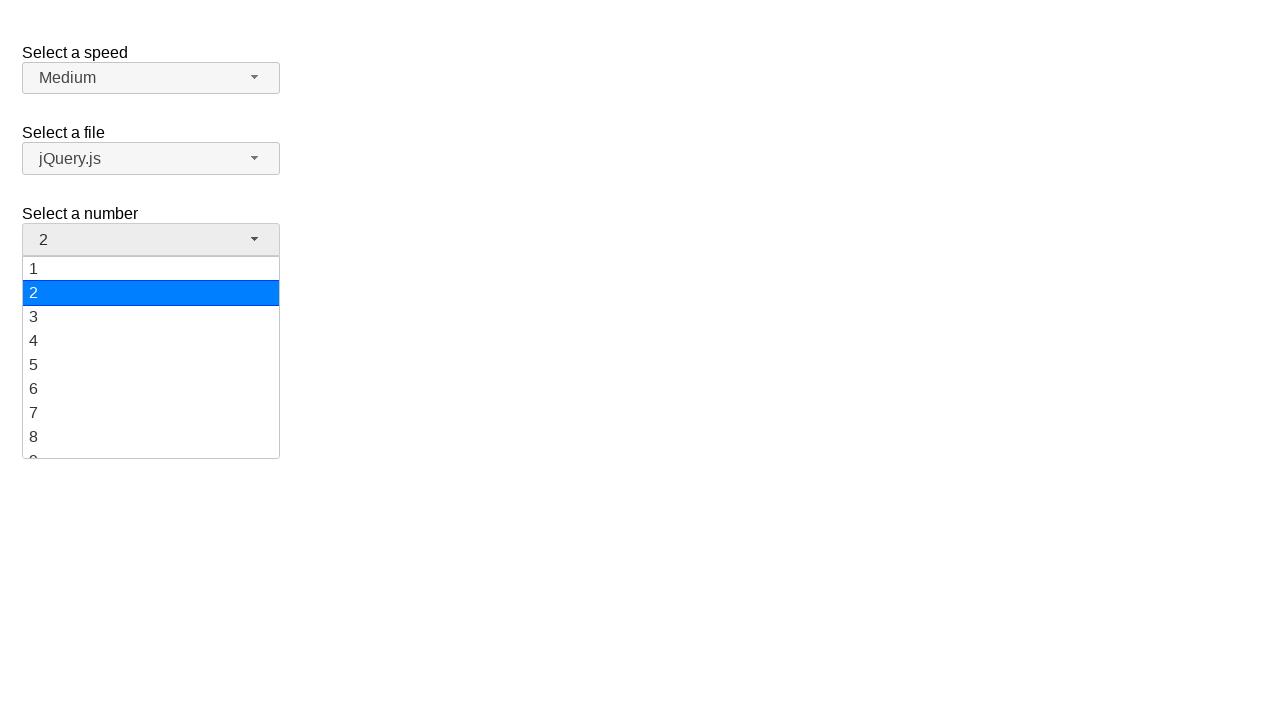

Selected number option '10' from dropdown at (151, 357) on xpath=//ul[@id='number-menu']/li/div[text()='10']
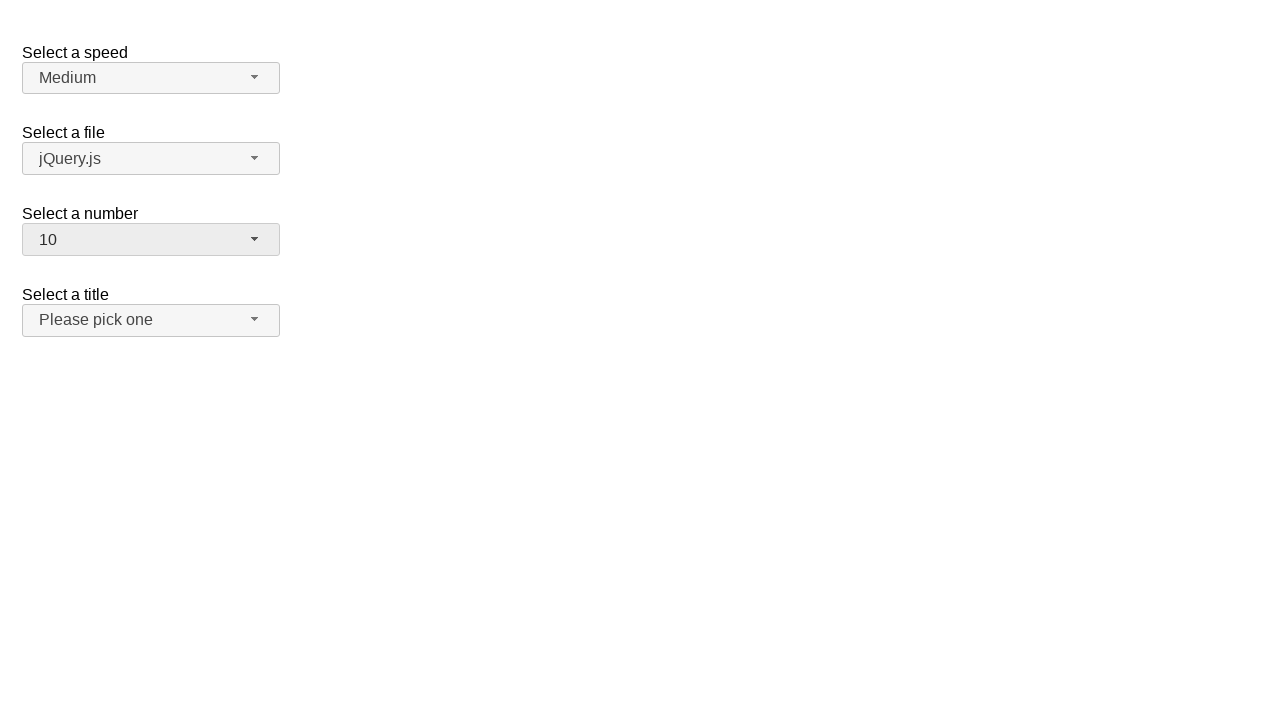

Clicked number dropdown button to open selectmenu at (151, 240) on xpath=//span[@id='number-button']
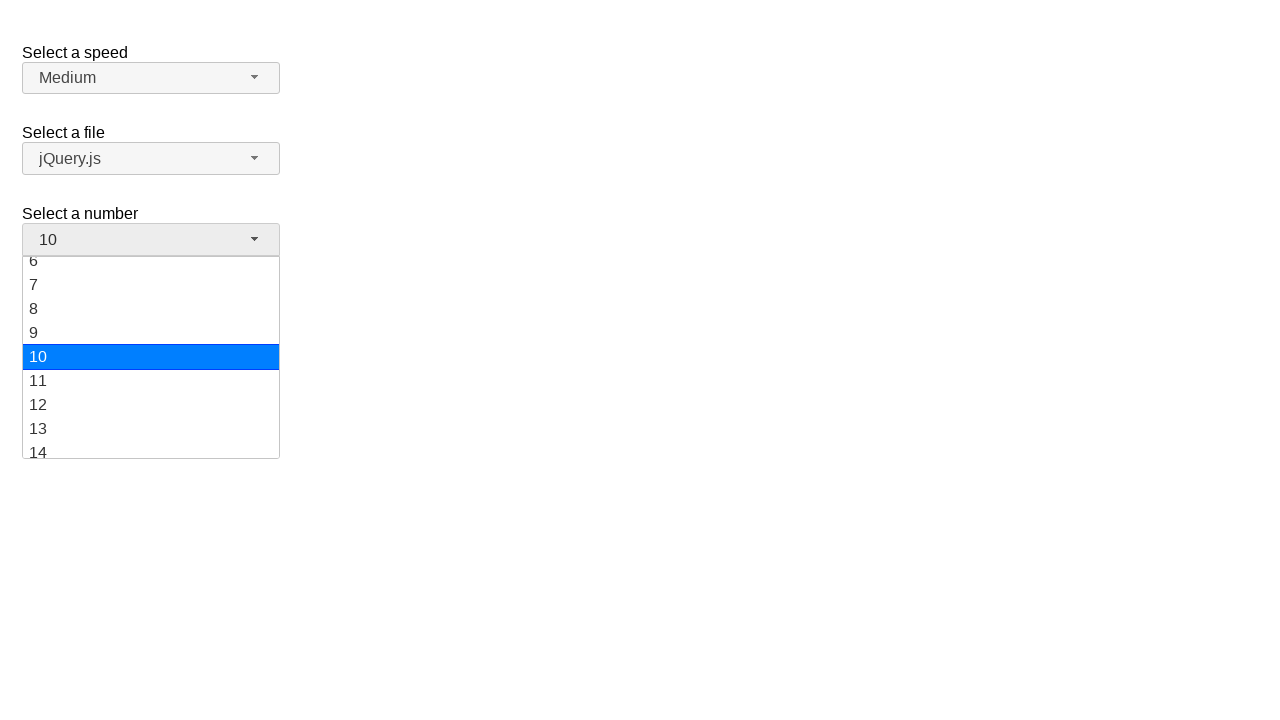

Number dropdown menu options loaded
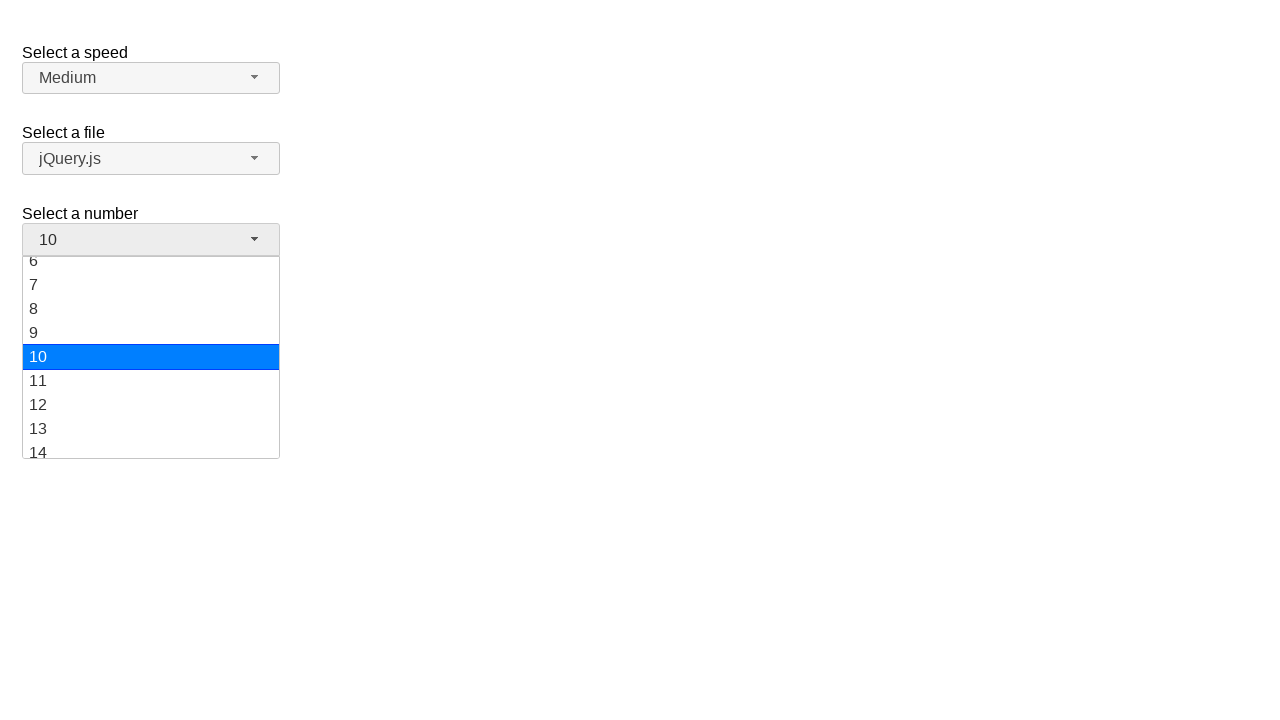

Selected number option '5' from dropdown at (151, 357) on xpath=//ul[@id='number-menu']/li/div[text()='5']
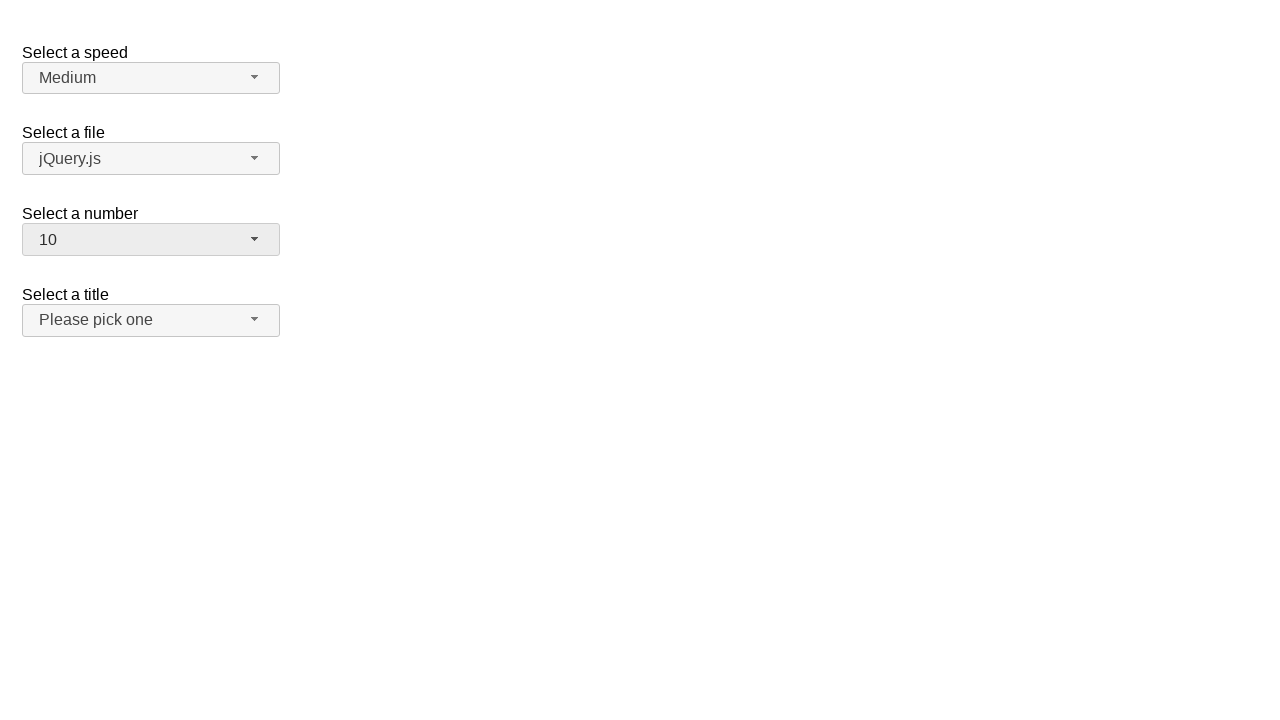

Clicked number dropdown button to open selectmenu at (151, 240) on xpath=//span[@id='number-button']
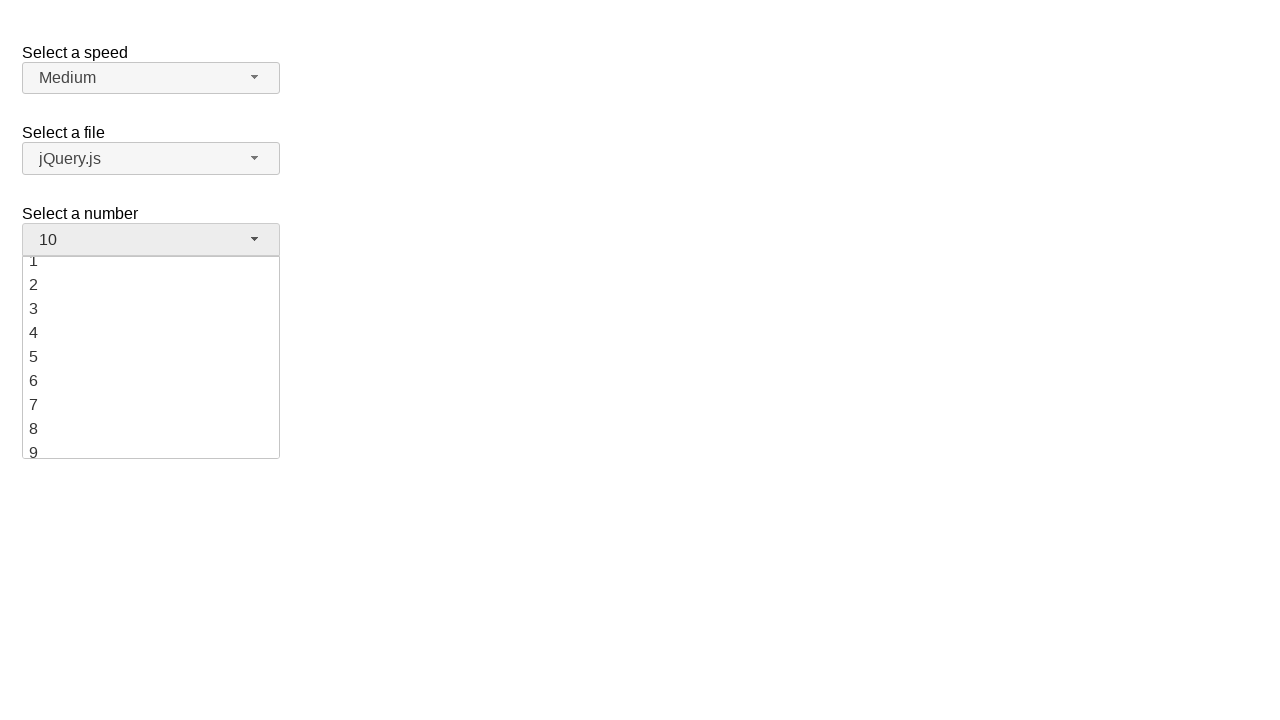

Number dropdown menu options loaded
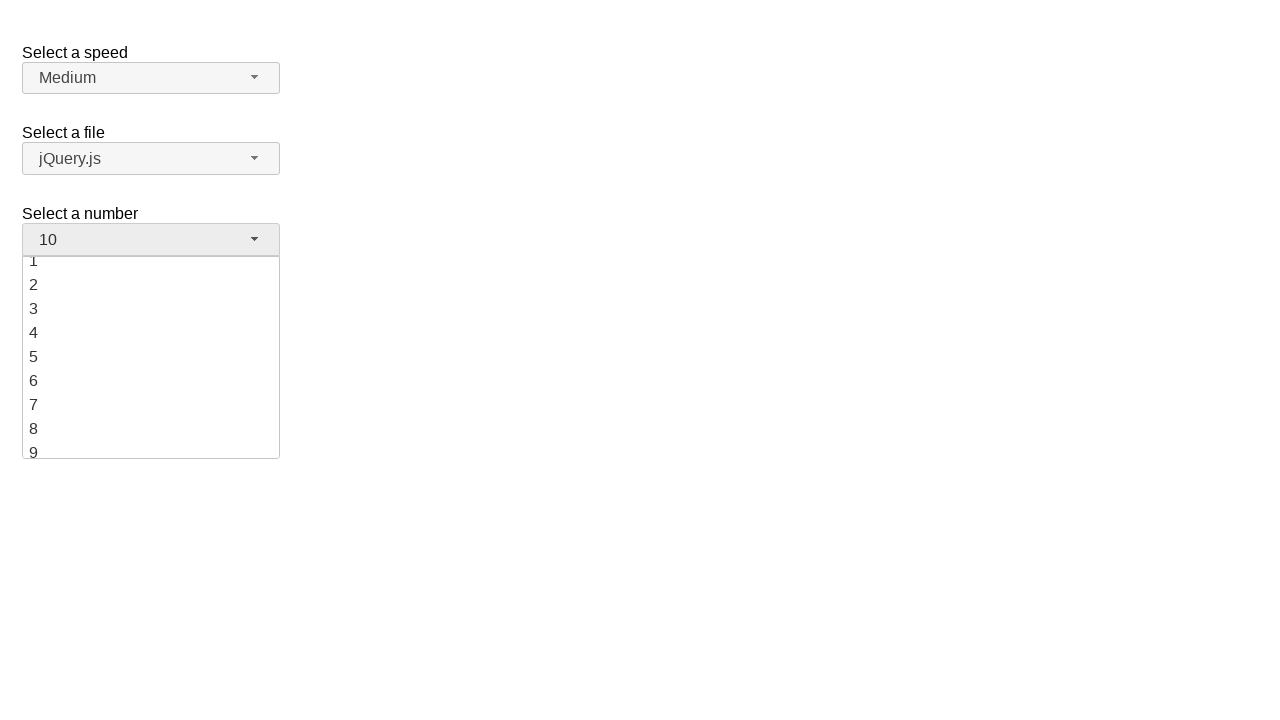

Selected number option '18' from dropdown at (151, 421) on xpath=//ul[@id='number-menu']/li/div[text()='18']
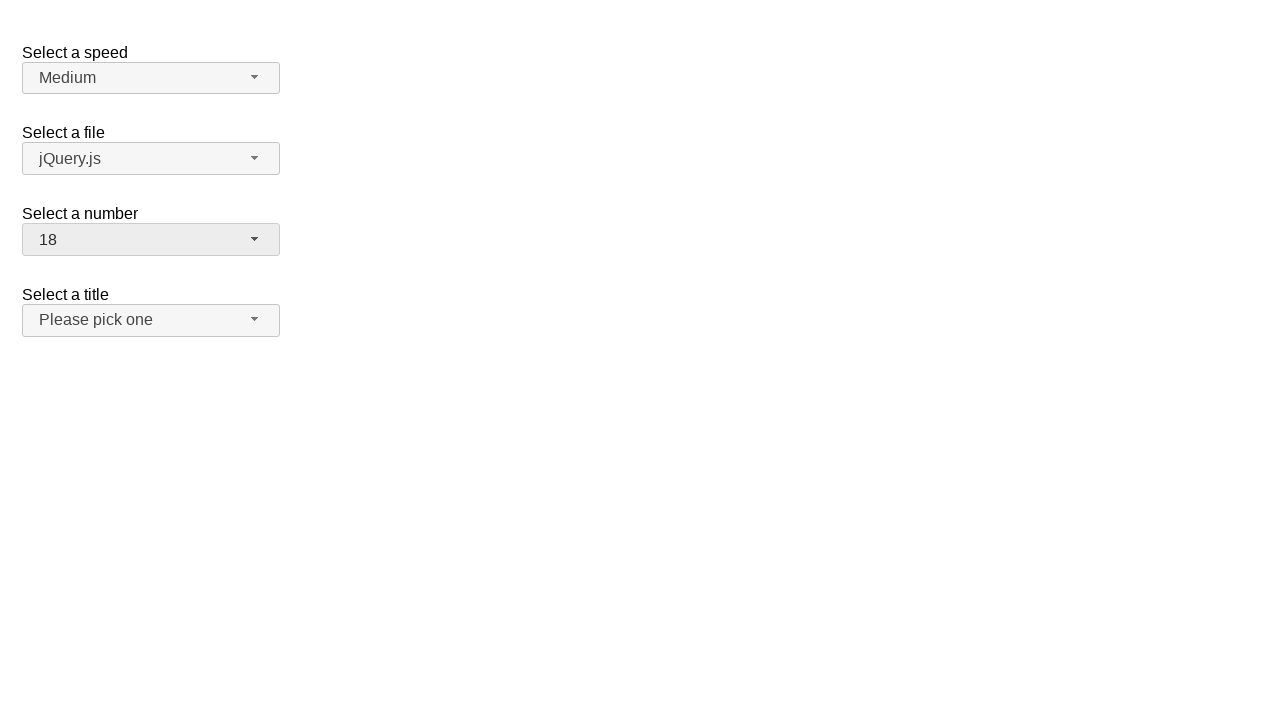

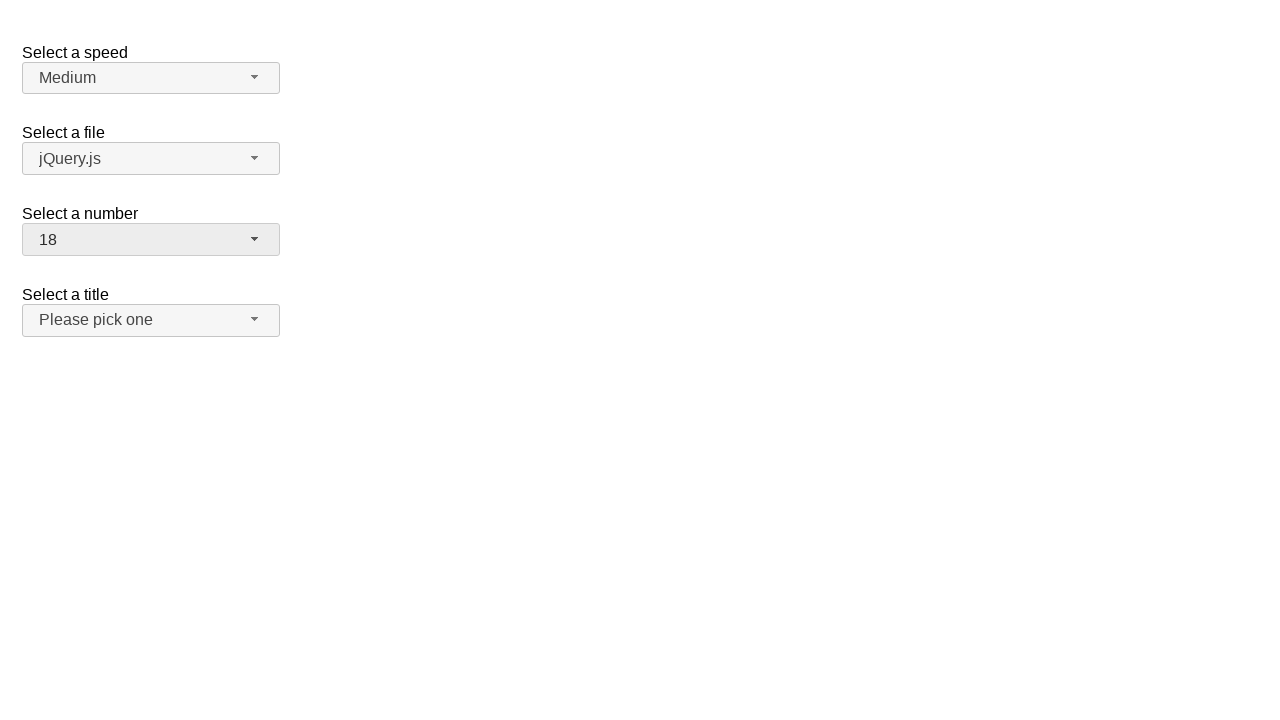